Fills out the OrangeHRM 30-day trial signup form with subdomain, name, and email fields

Starting URL: https://www.orangehrm.com/orangehrm-30-day-trial/

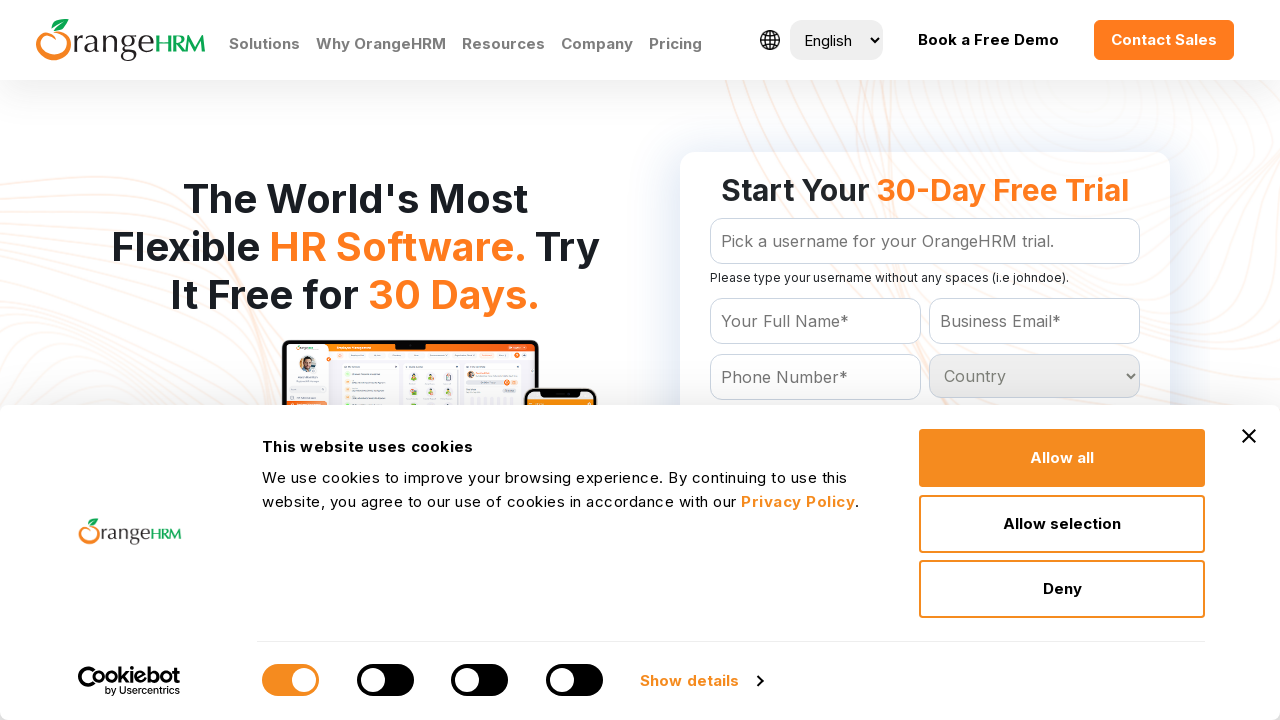

Filled subdomain field with 'TechDemo Solutions' on #Form_getForm_subdomain
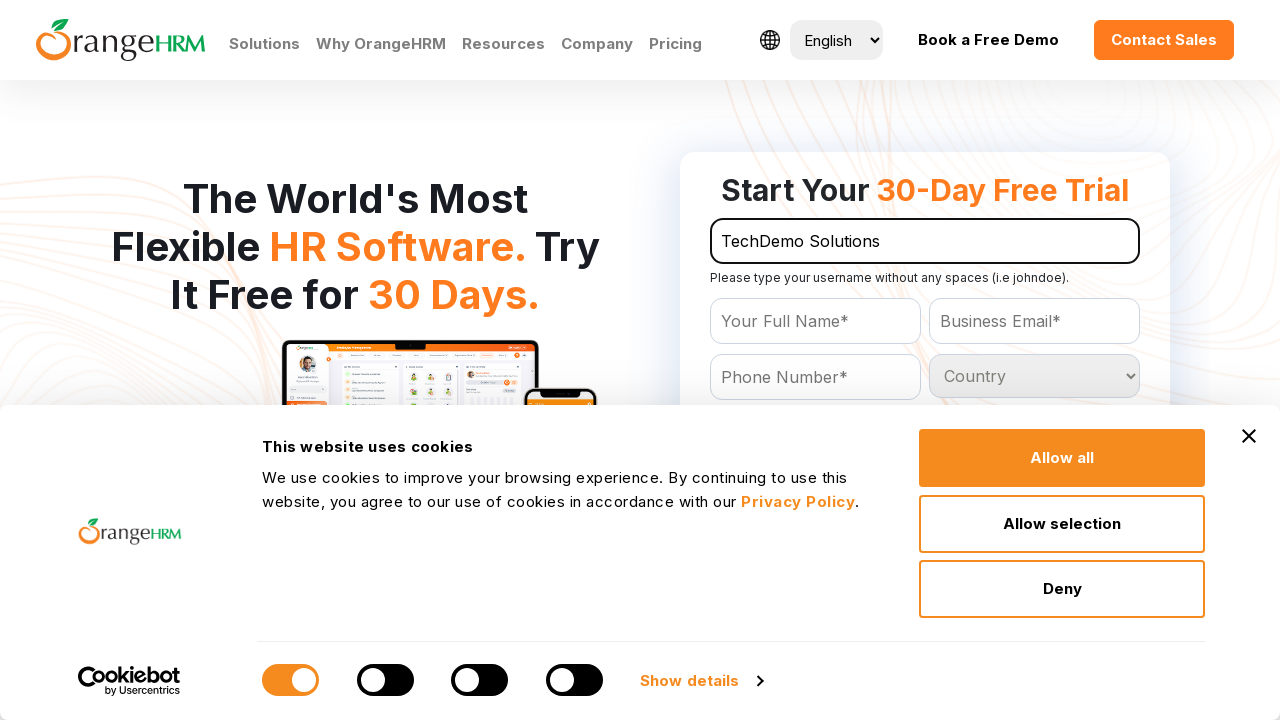

Filled name field with 'Jennifer' on #Form_getForm_Name
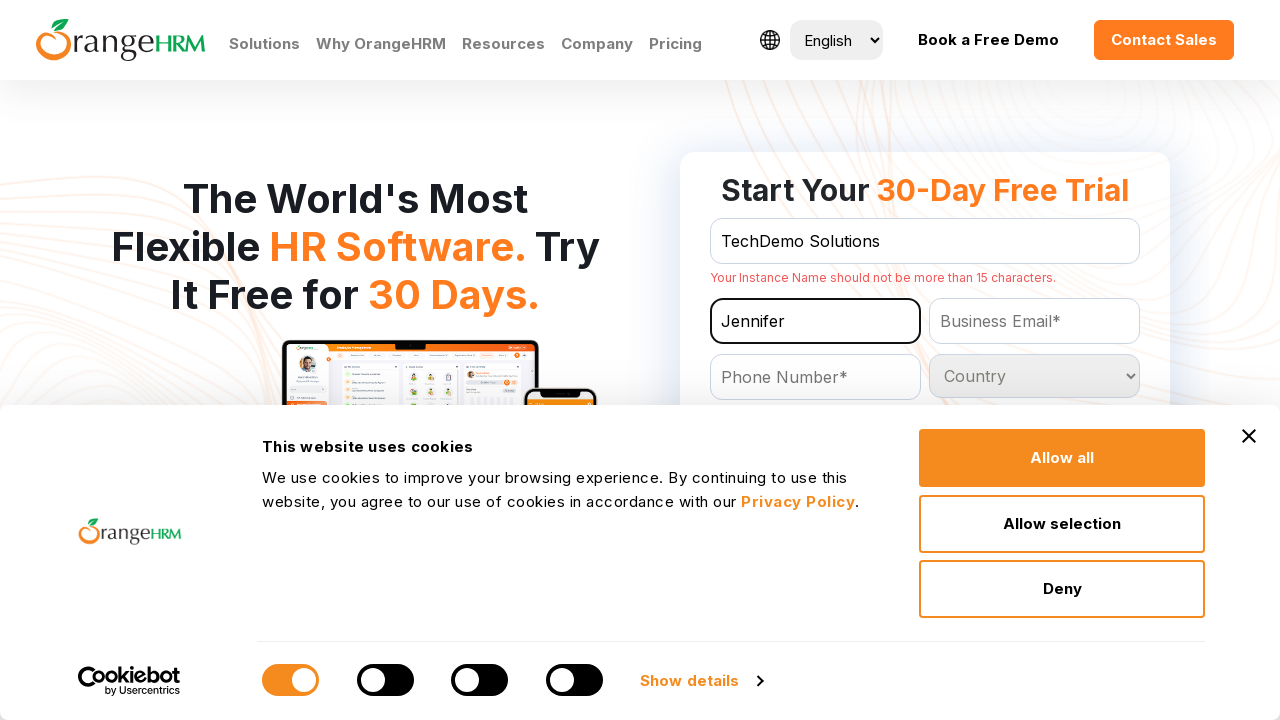

Filled email field with 'jennifer.demo@testmail.com' on #Form_getForm_Email
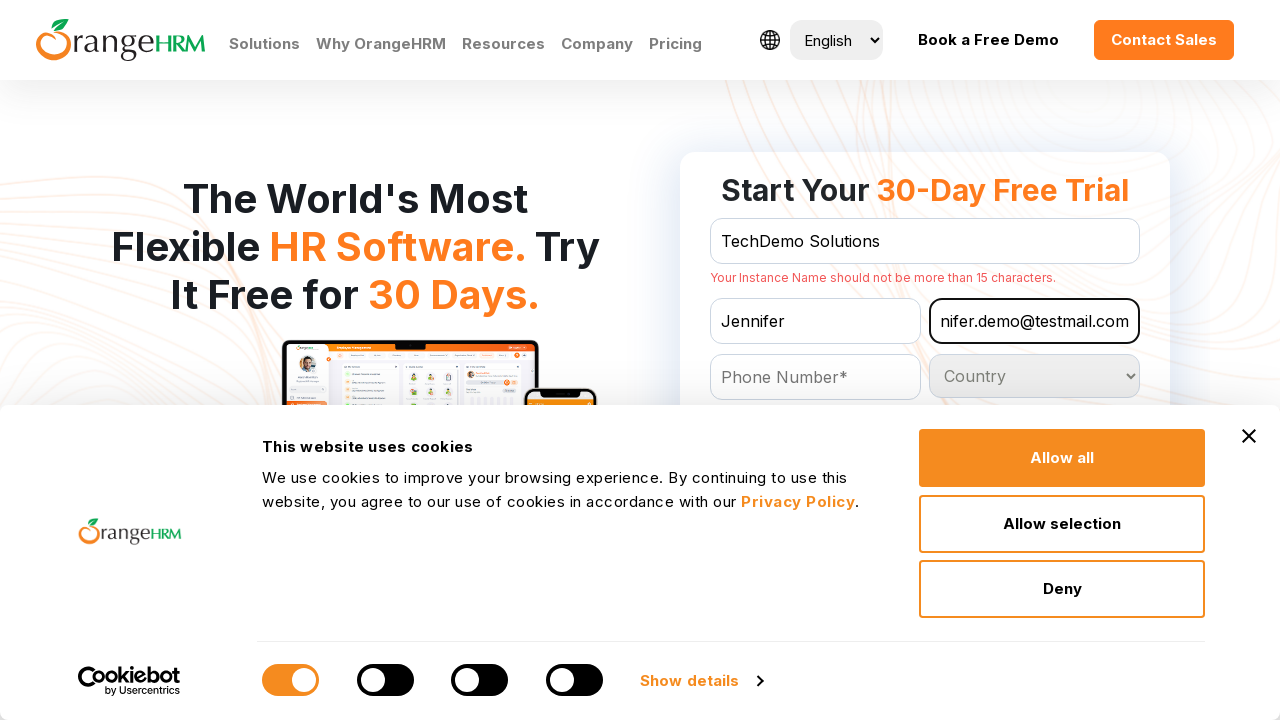

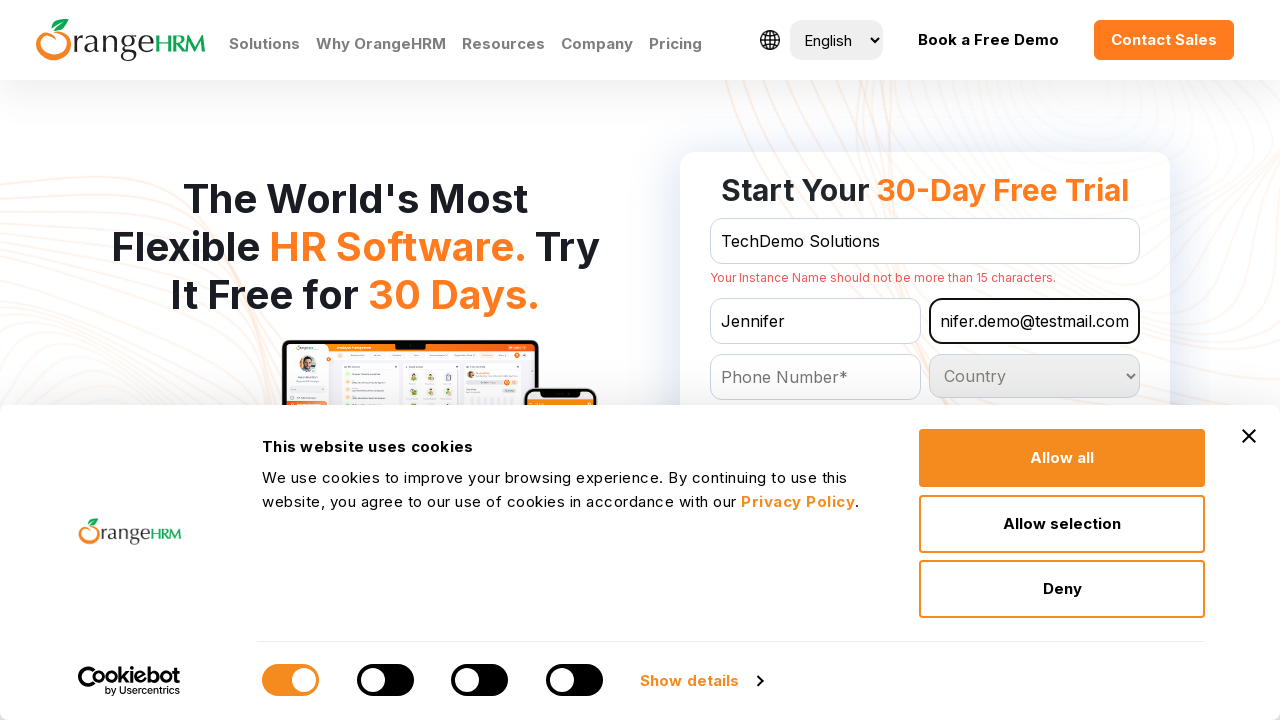